Tests various window handling functionalities including opening new windows, counting tabs, closing multiple windows, and waiting for delayed windows to open

Starting URL: https://leafground.com/window.xhtml

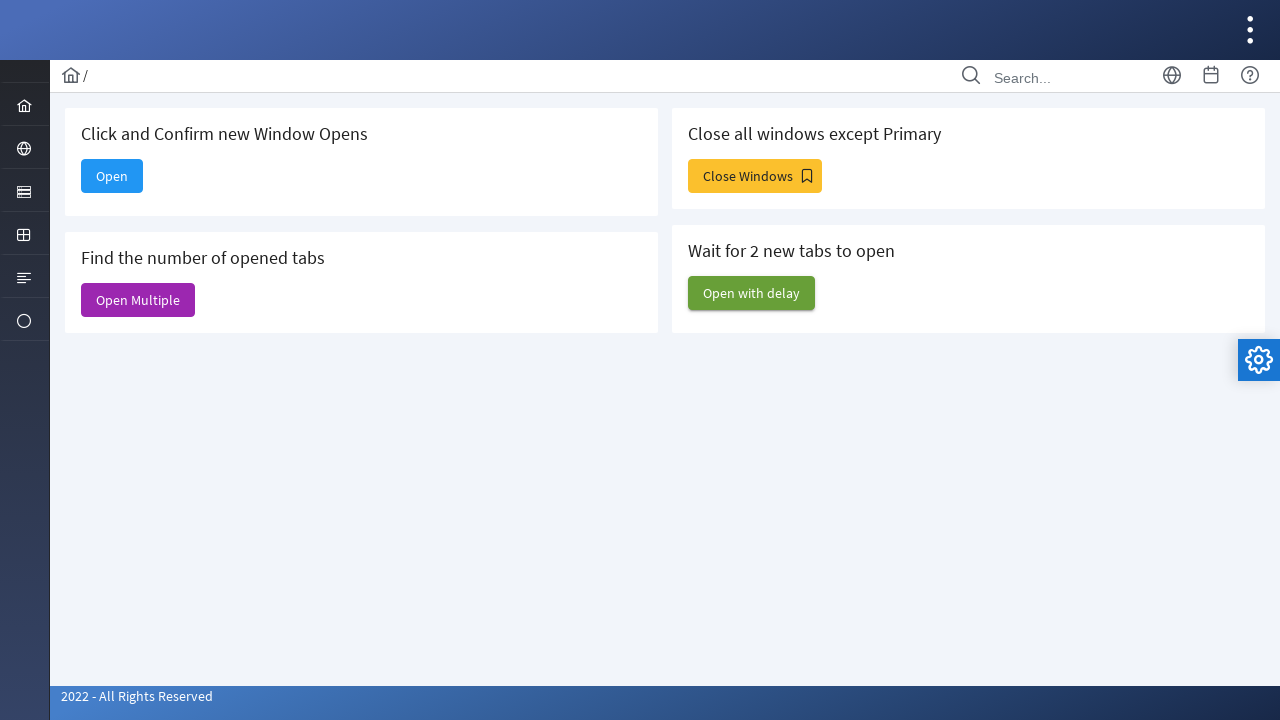

Clicked on 'Confirm new Window' button at (112, 176) on xpath=//h5[contains(text(),'Confirm new Window')]/following::span
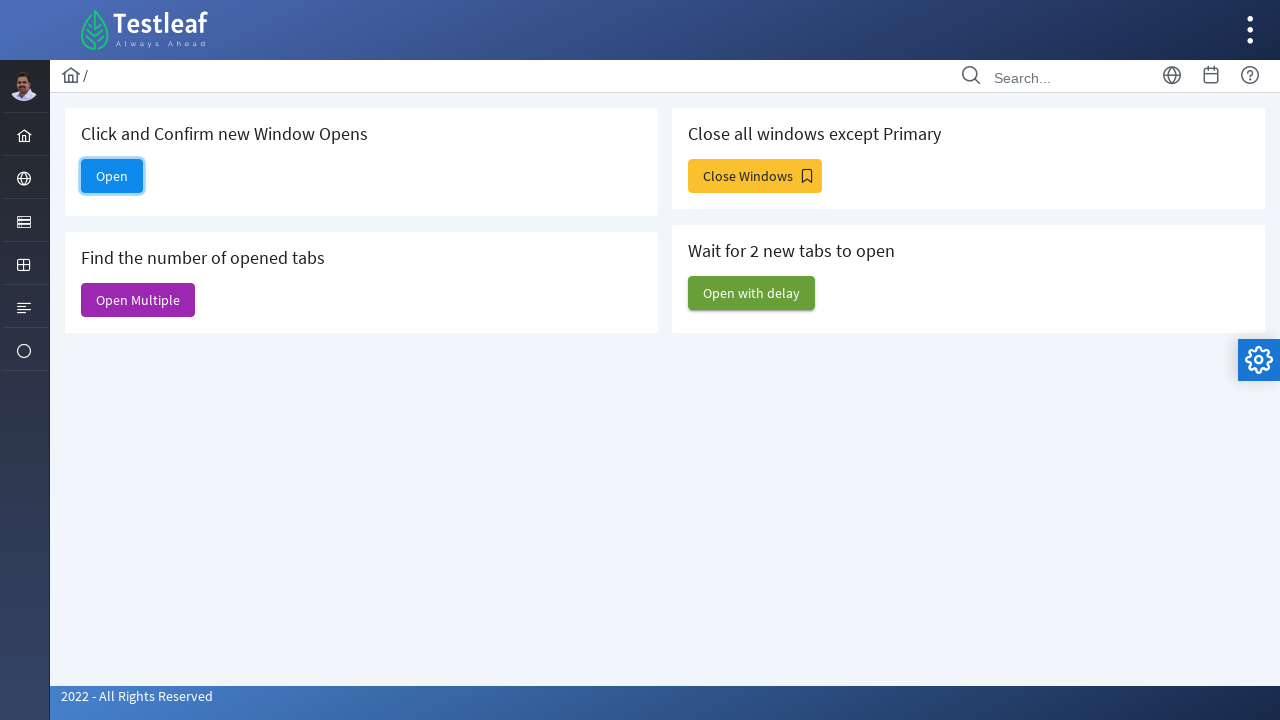

New window/tab opened after clicking confirm button at (112, 176) on xpath=//h5[contains(text(),'Confirm new Window')]/following::span
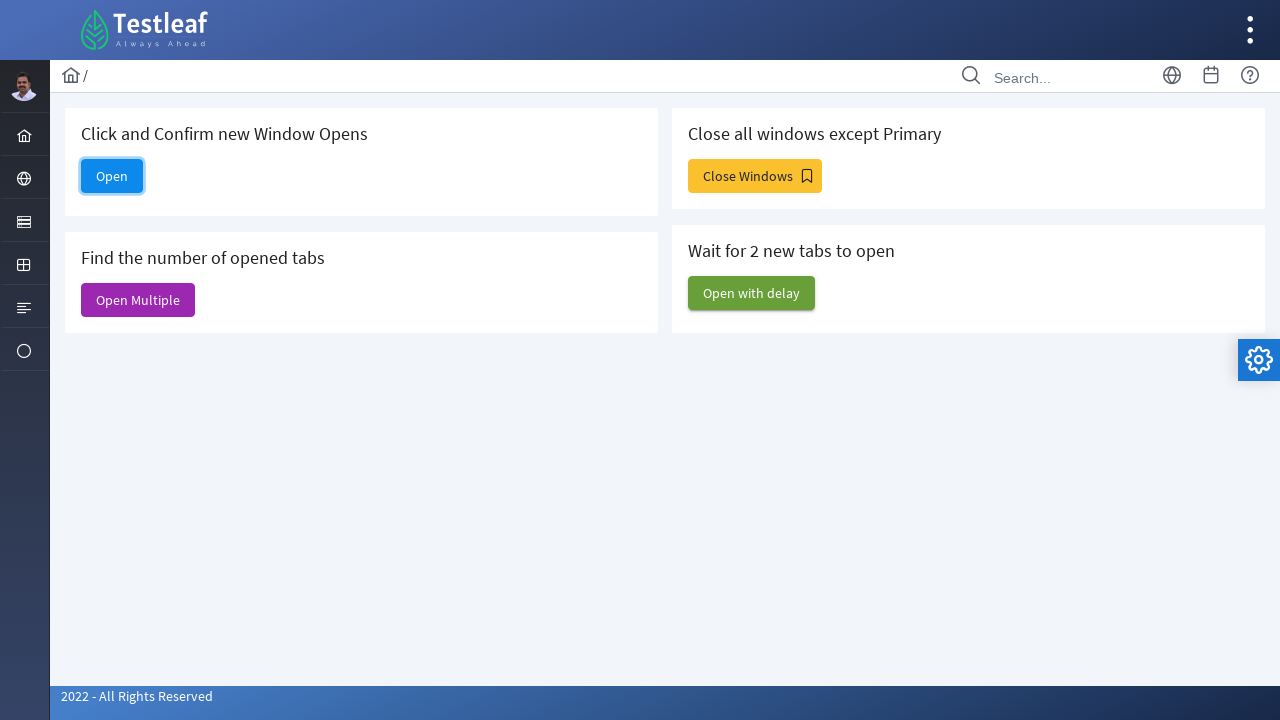

Captured new page object from context
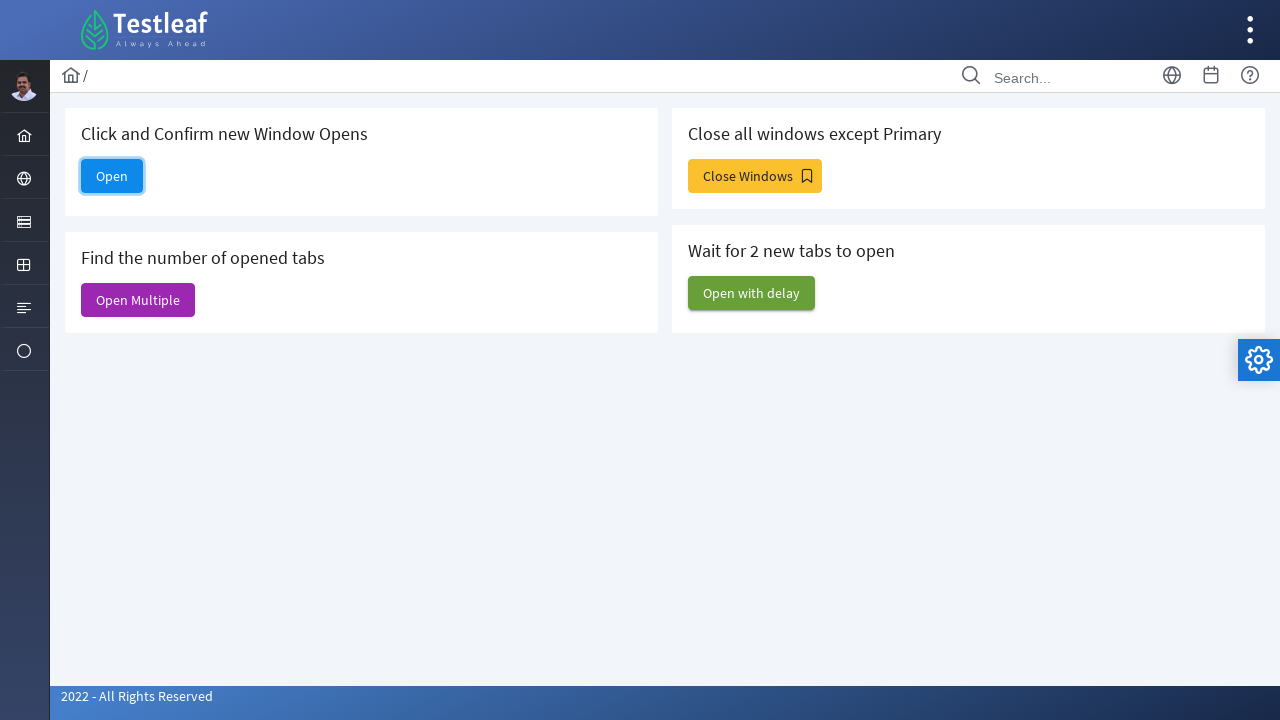

Retrieved new window title: 
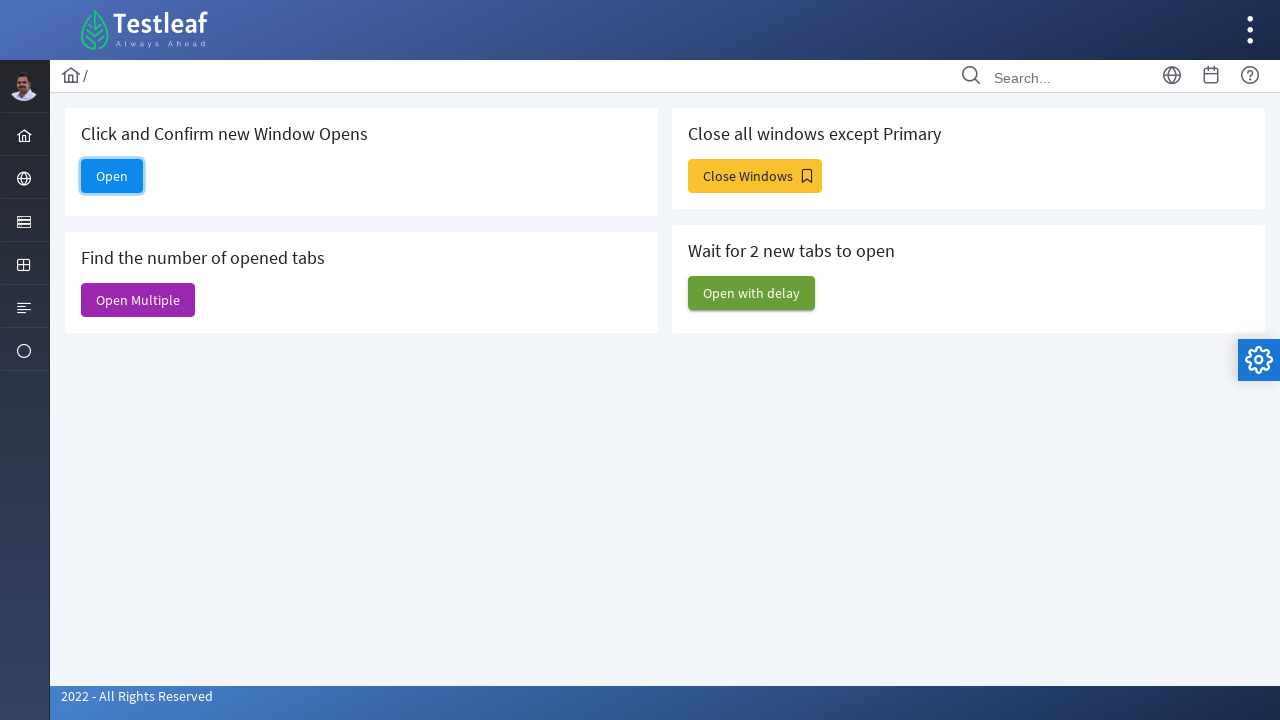

Closed the new window
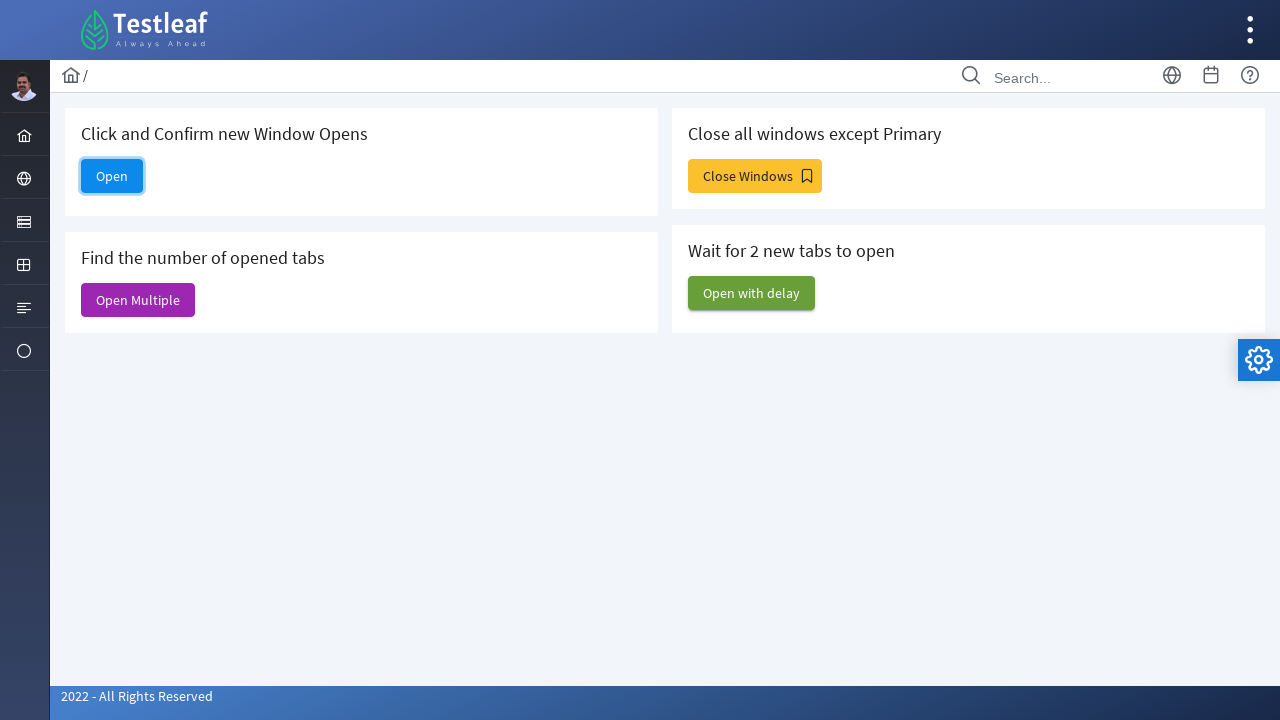

Clicked on 'opened tabs' button to open multiple tabs at (138, 300) on xpath=//h5[contains(text(),'opened tabs')]/following::span
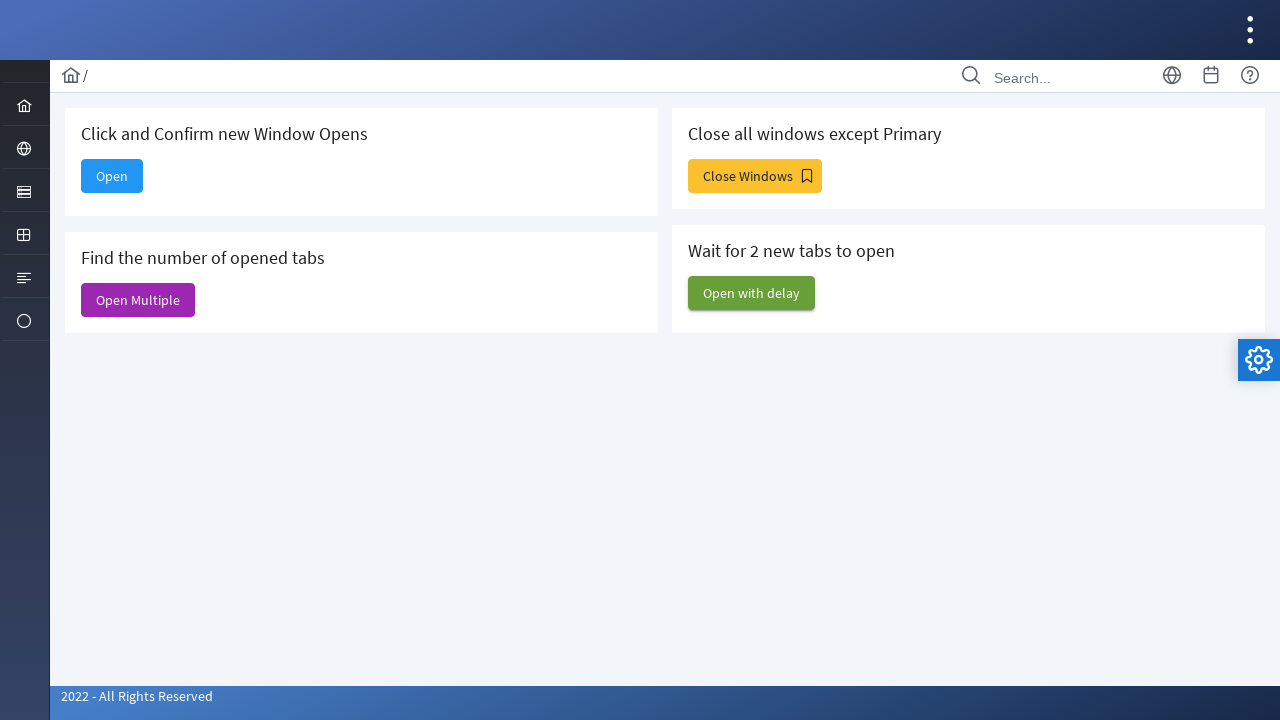

Retrieved all pages - total tabs opened: 7
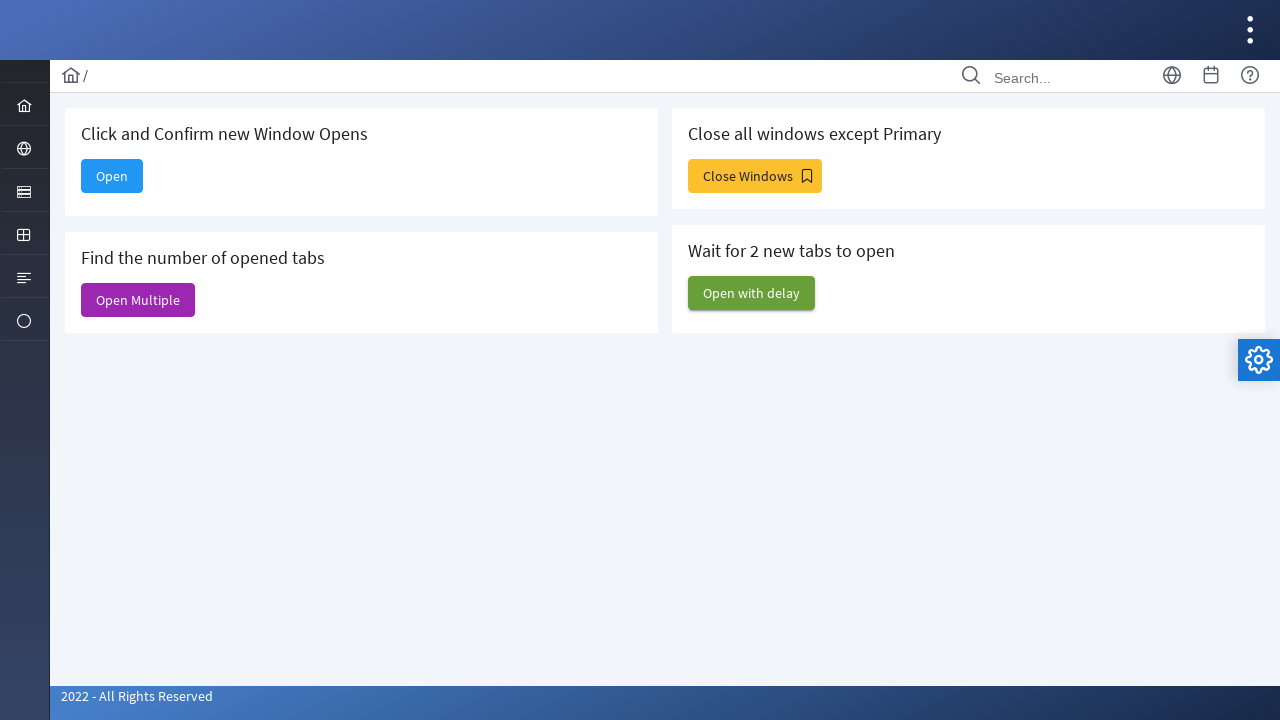

Closed tab 6
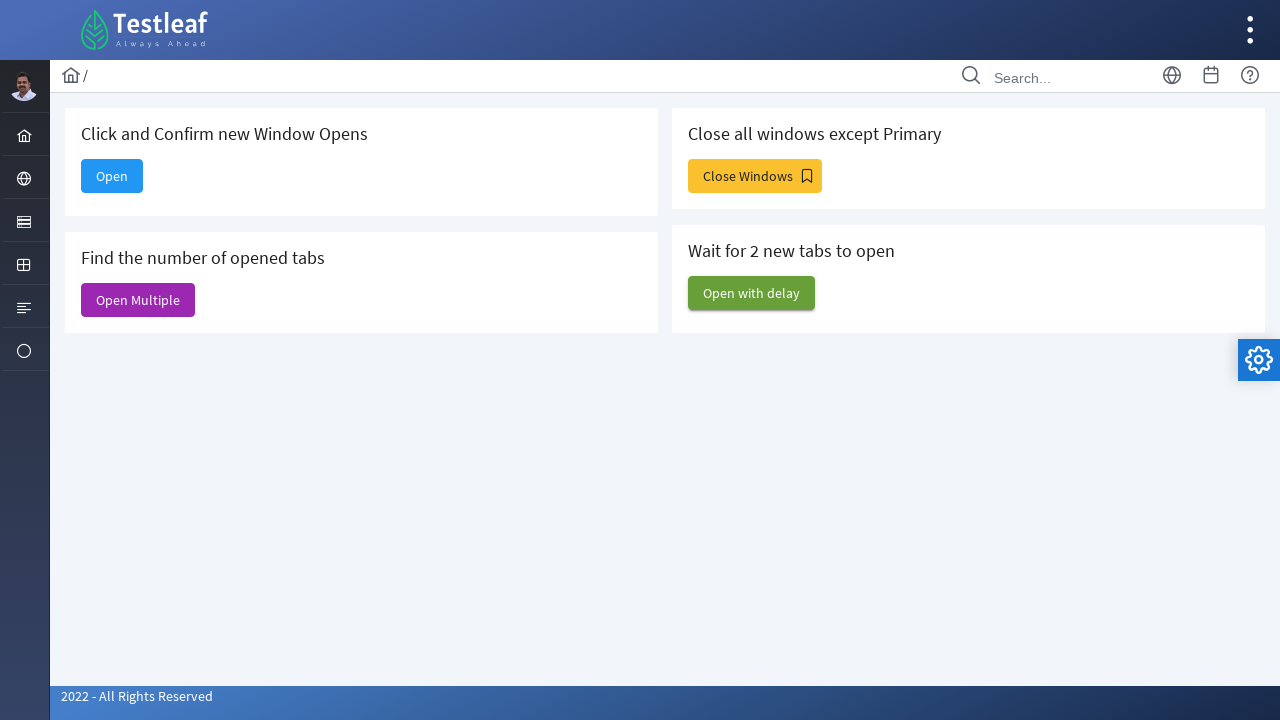

Closed tab 5
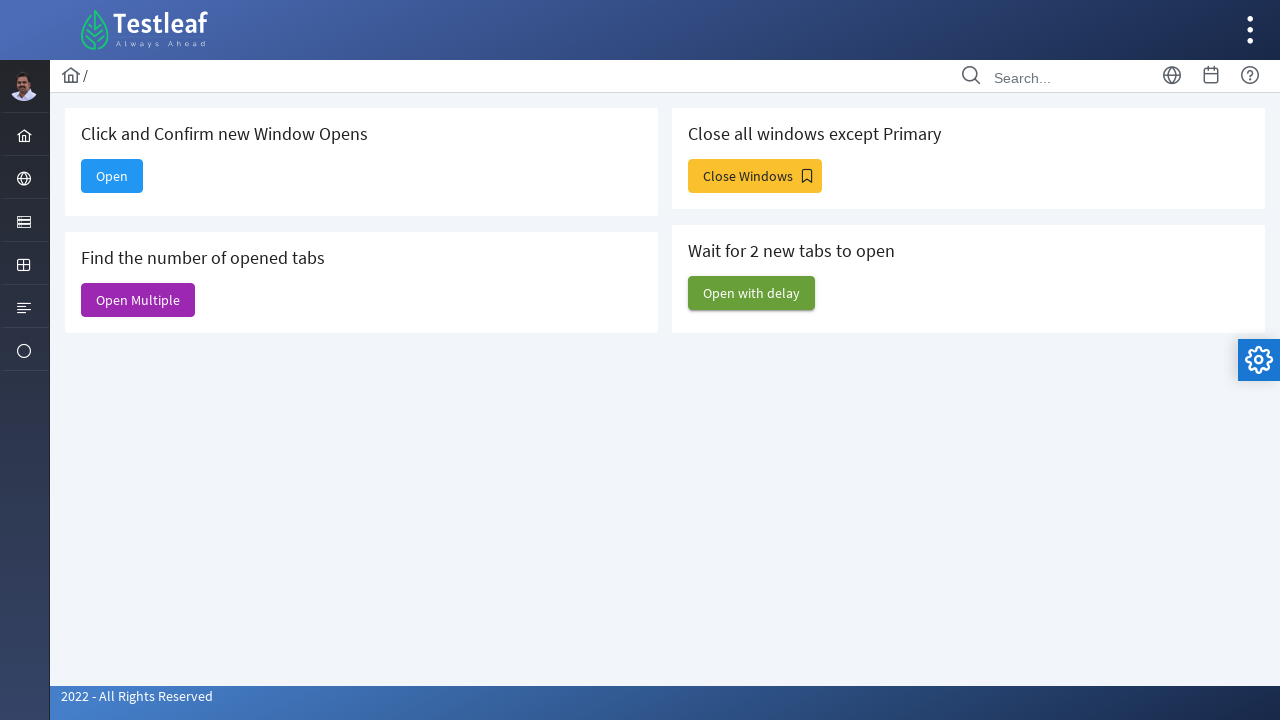

Closed tab 4
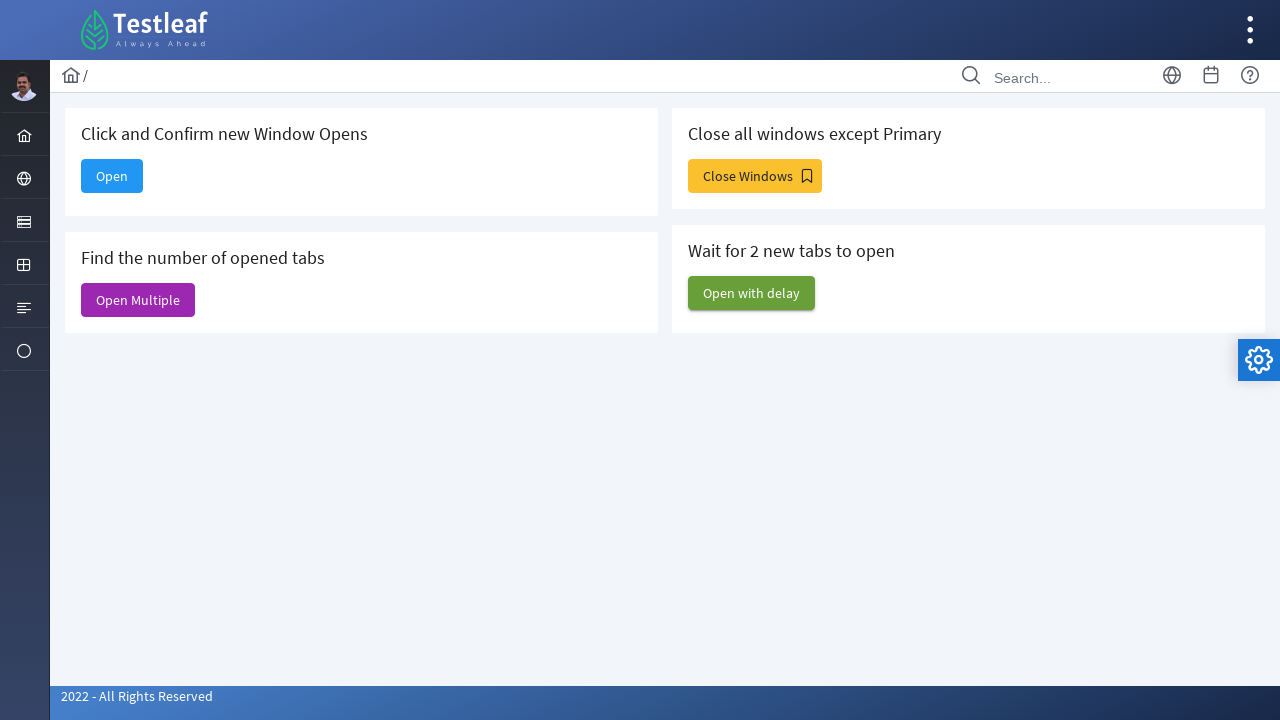

Closed tab 3
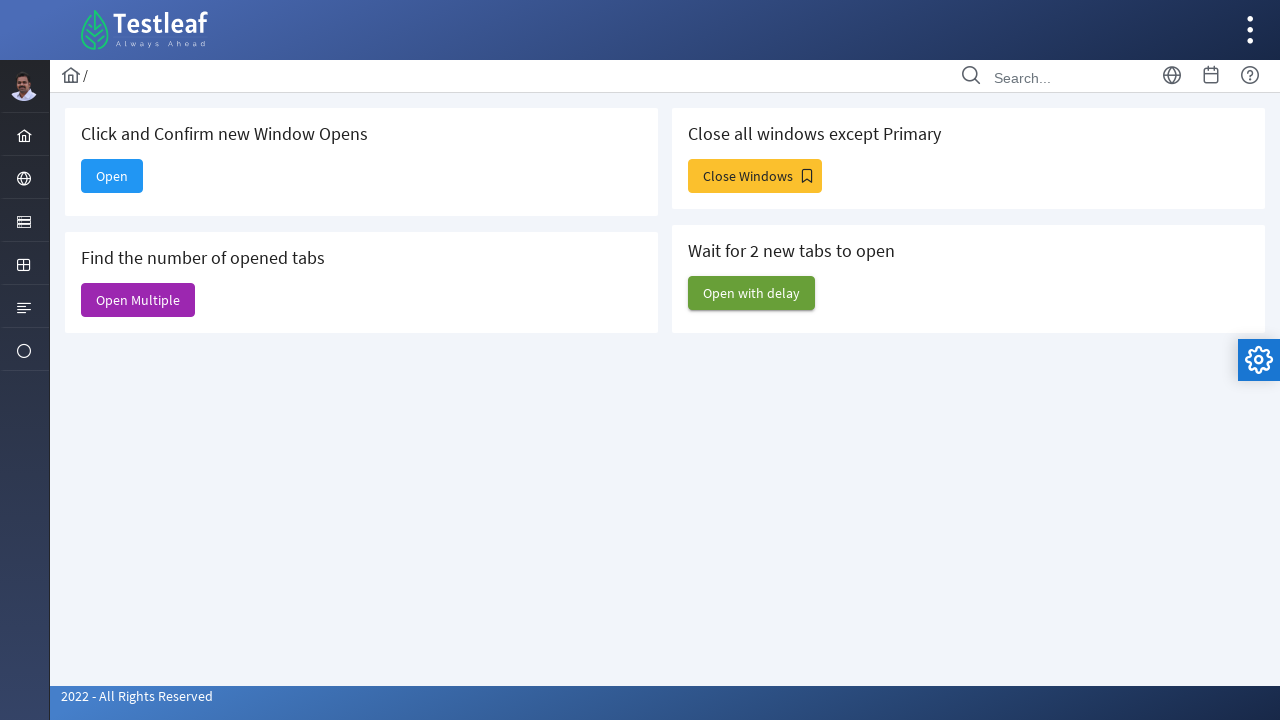

Closed tab 2
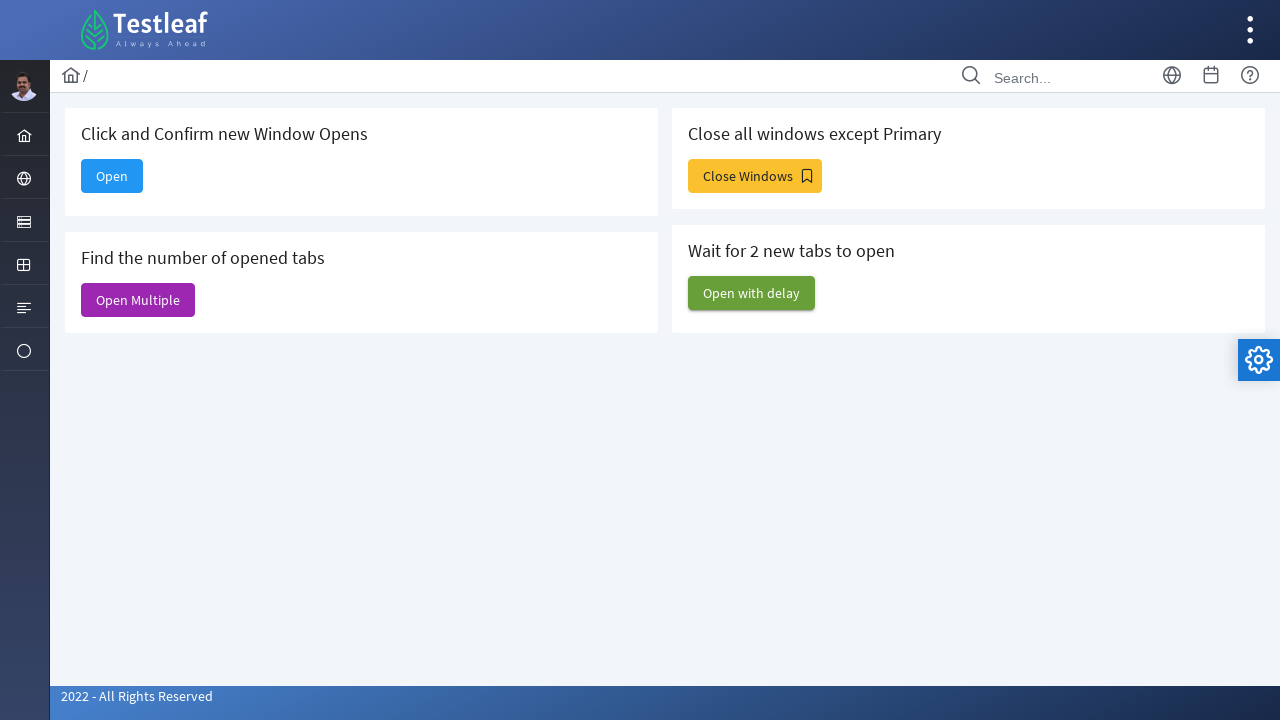

Closed tab 1
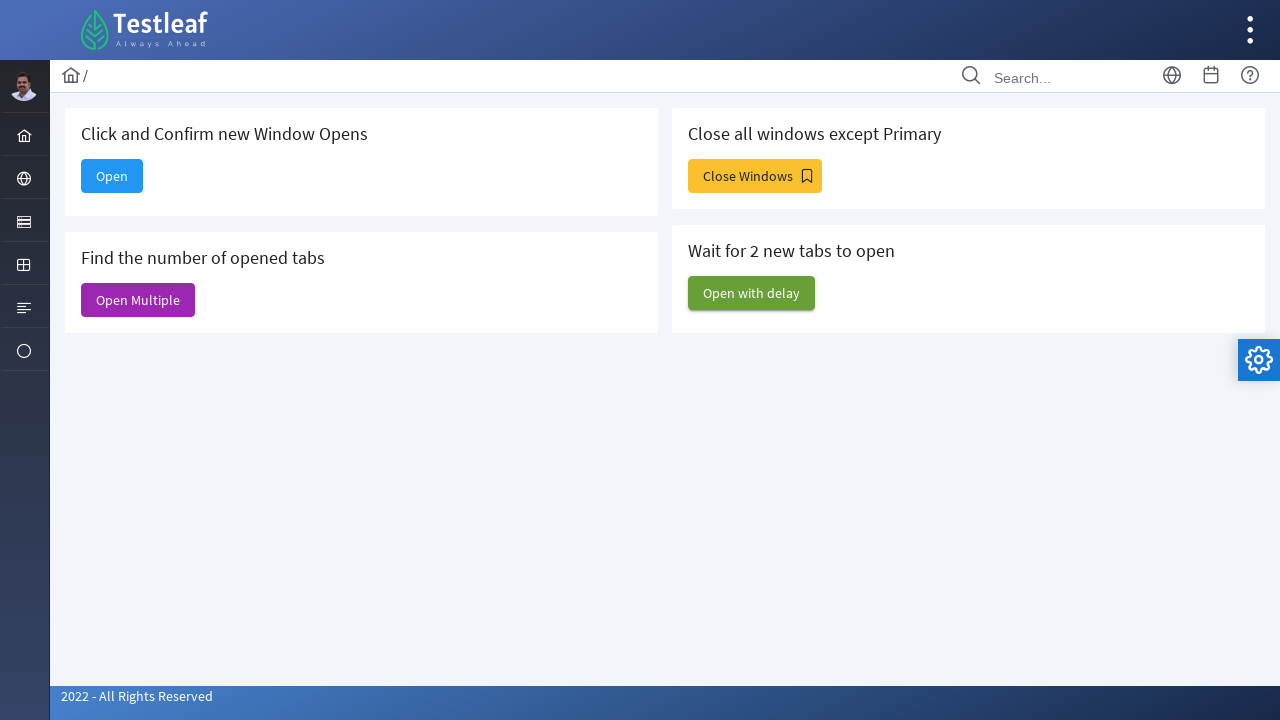

Clicked on 'Close all windows except Primary' button at (807, 176) on xpath=//h5[contains(text(),'except Primary')]/following::span
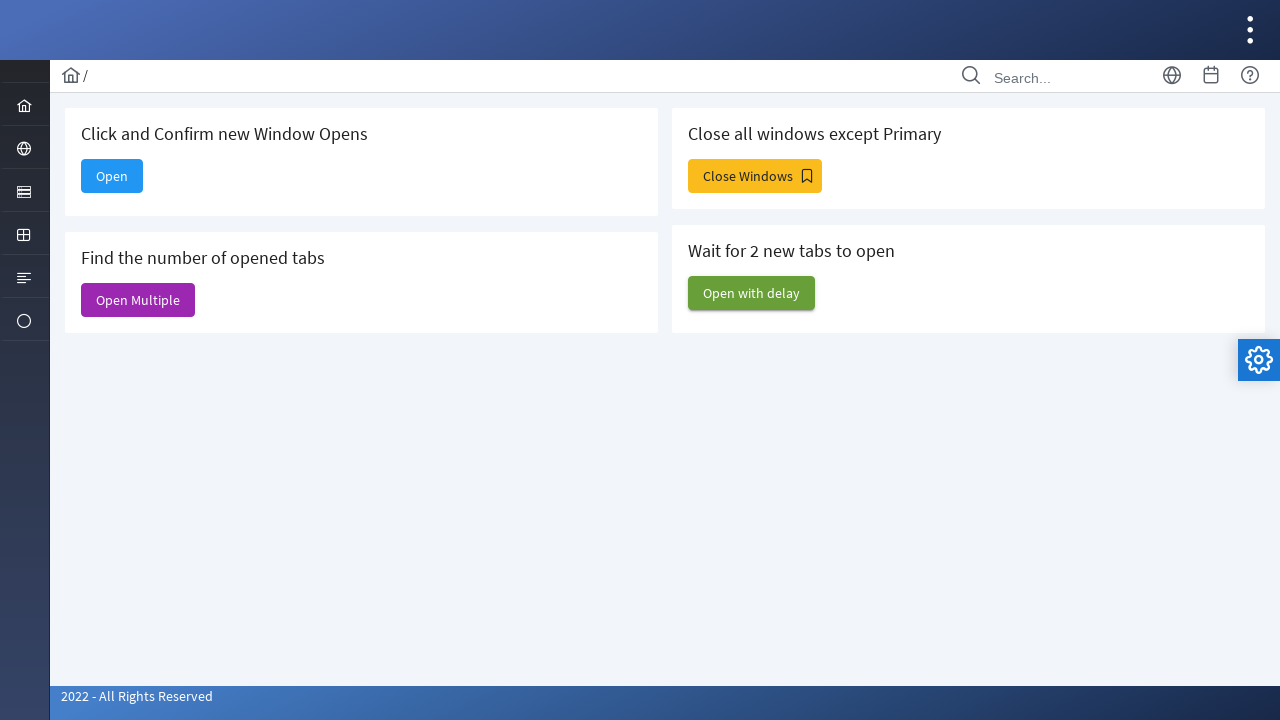

Retrieved all pages - windows to close: 3
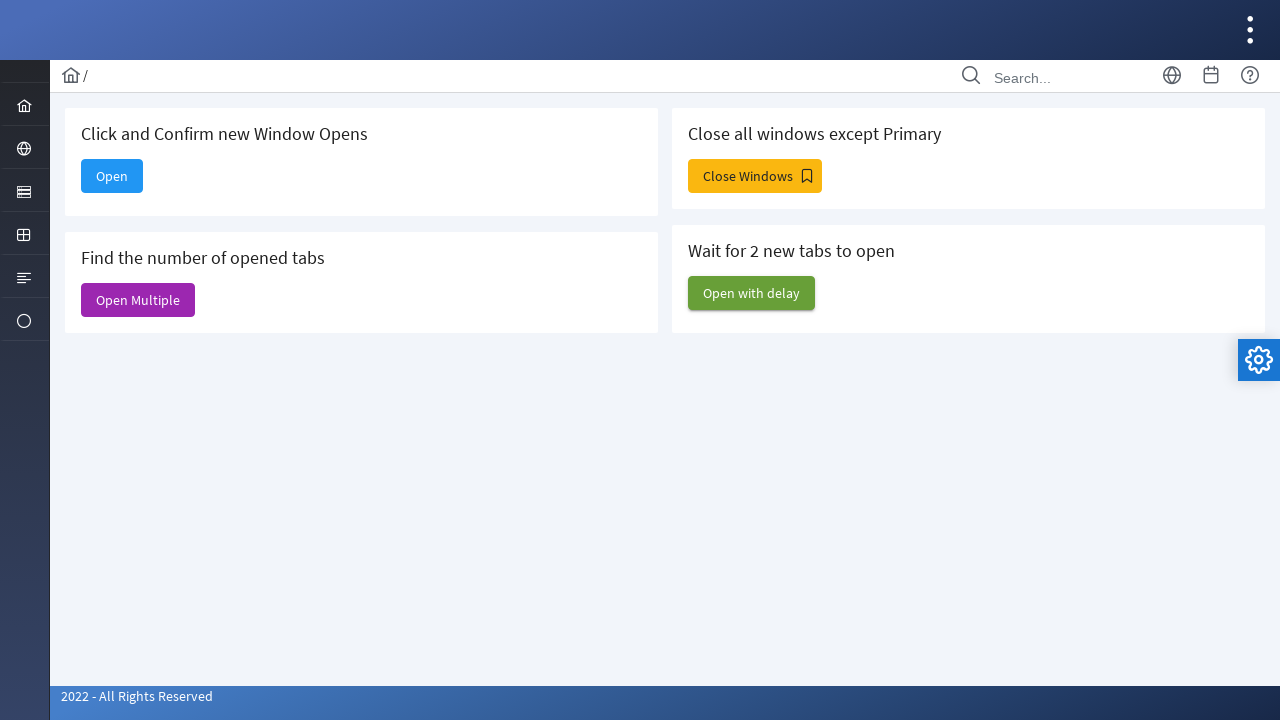

Closed window 3 except primary
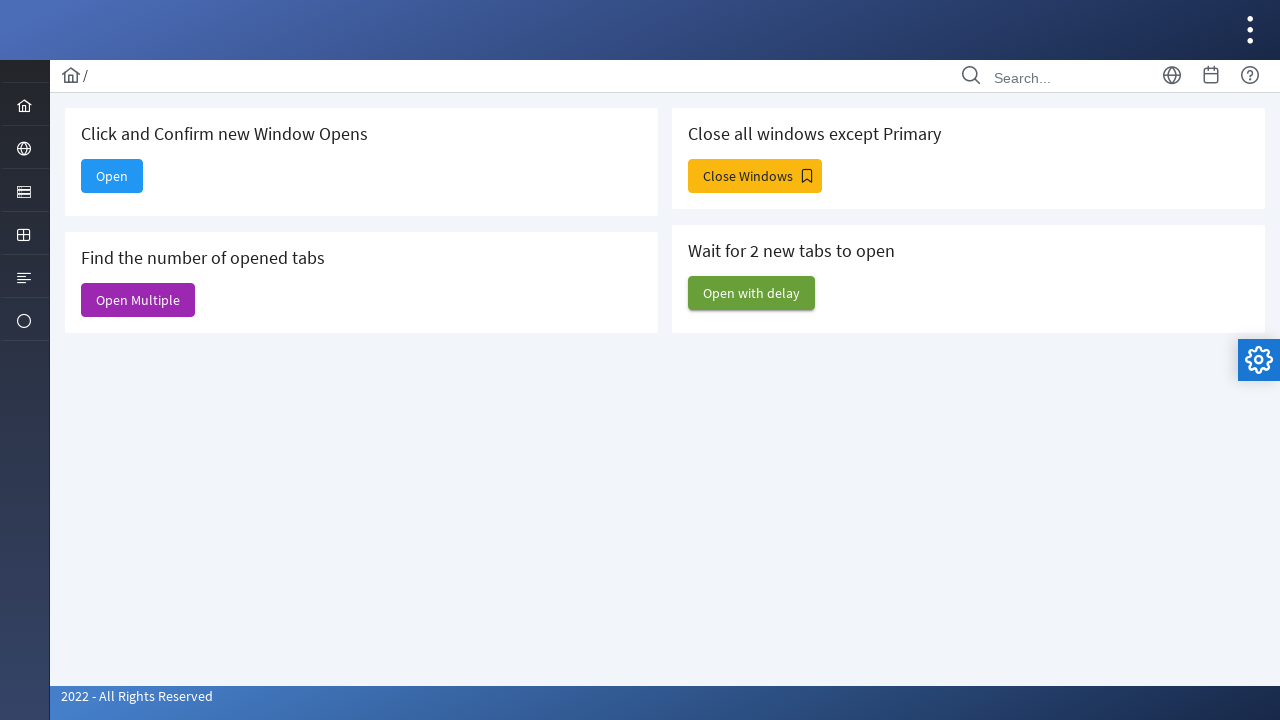

Closed window 2 except primary
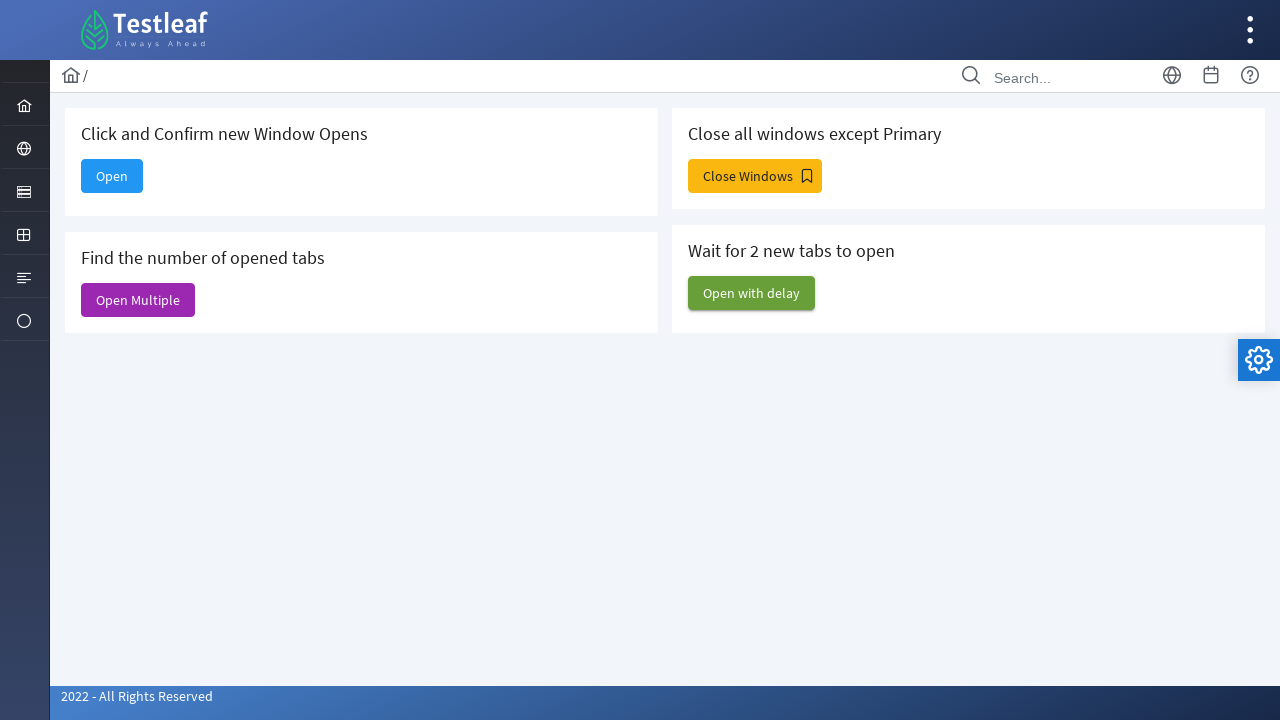

Closed window 1 except primary
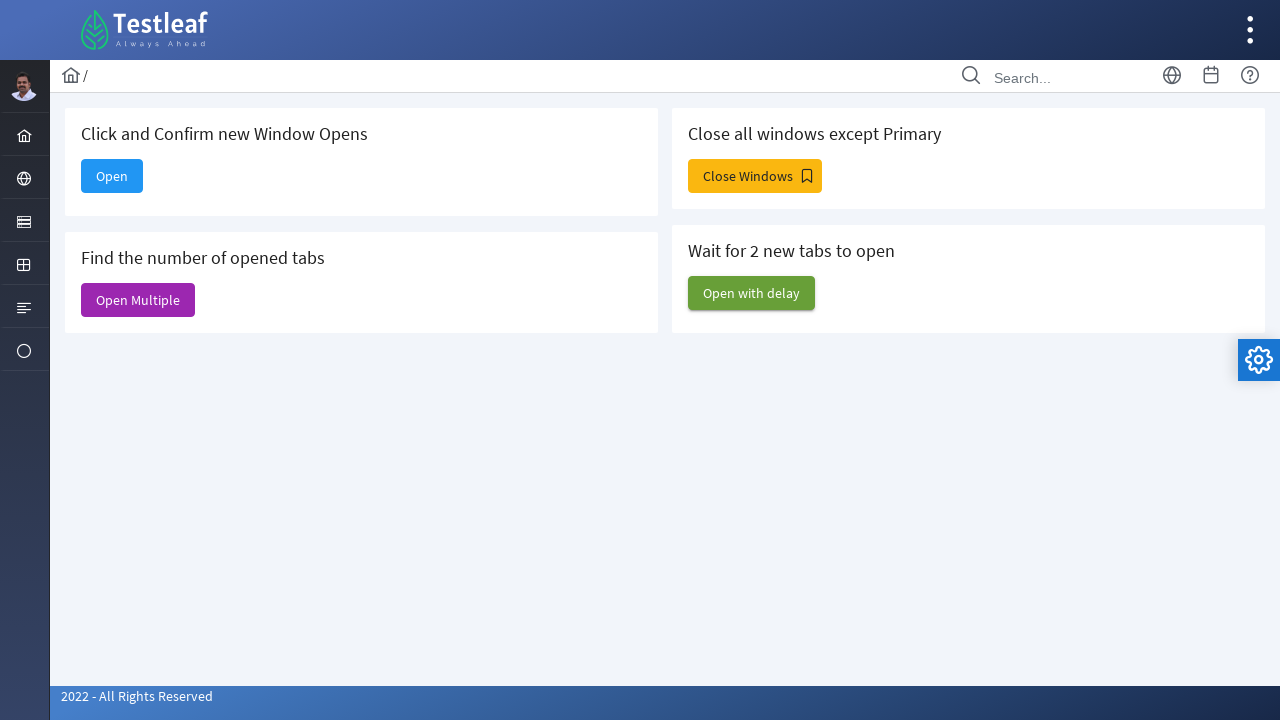

Clicked on 'Wait for 2 new tabs' button at (752, 293) on xpath=//h5[contains(text(),'Wait for 2')]/following::span
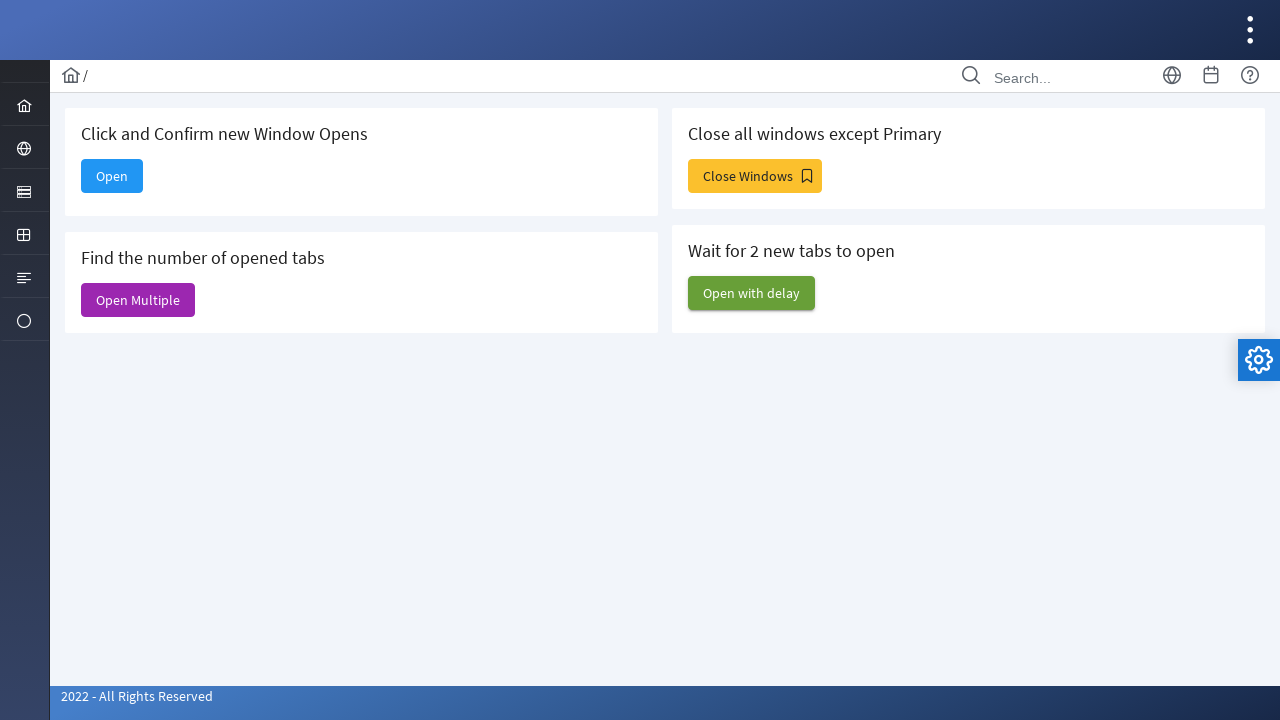

Waited 2 seconds for tabs to open
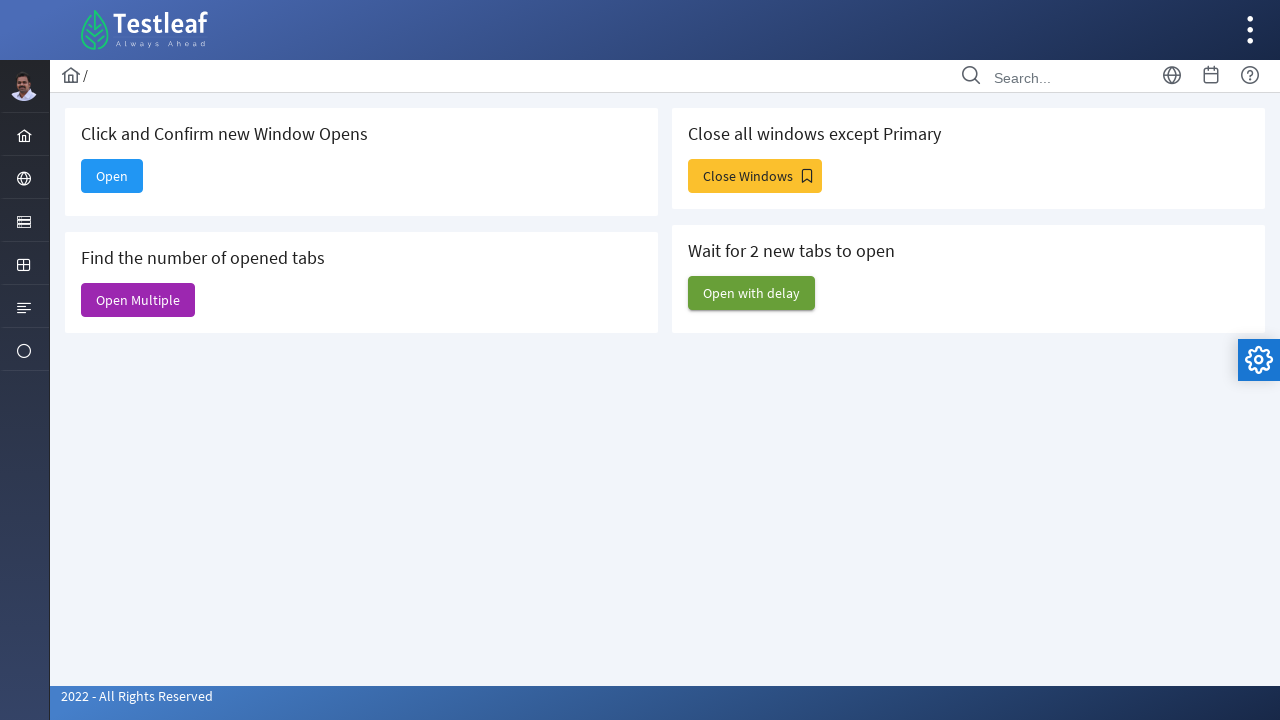

Retrieved all pages after wait - total: 3
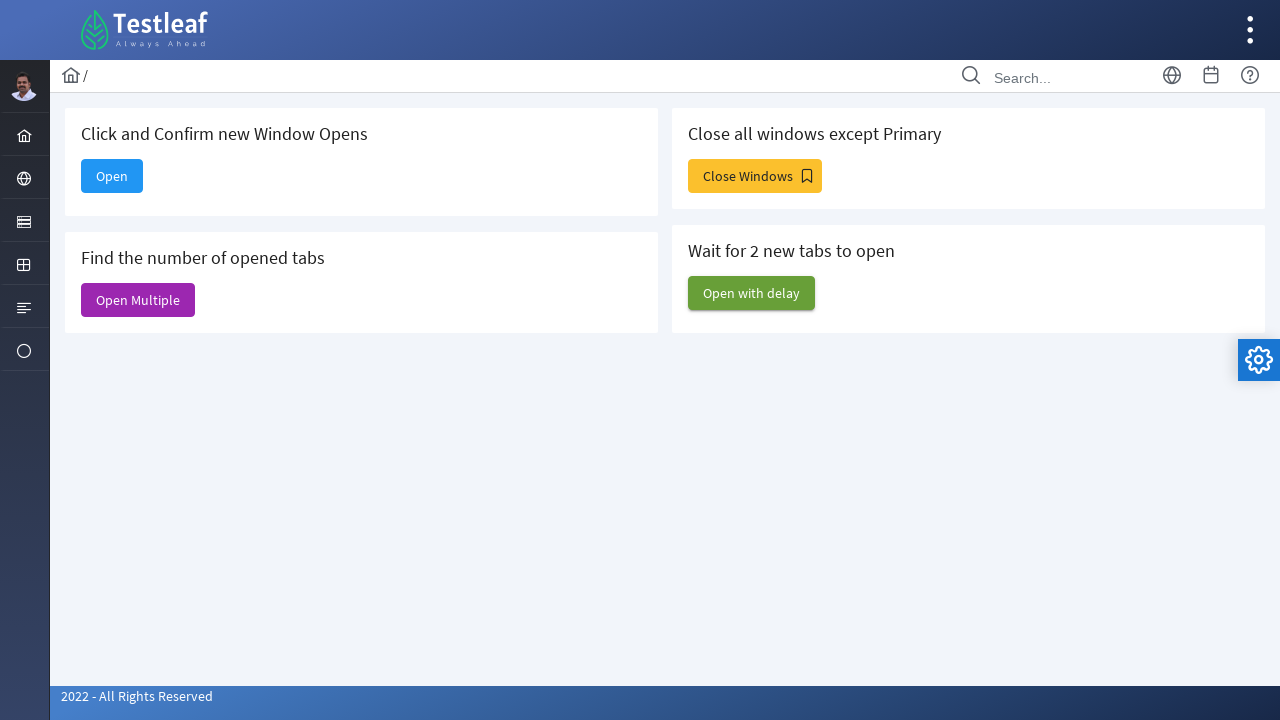

Verified first waited window title: Web Table
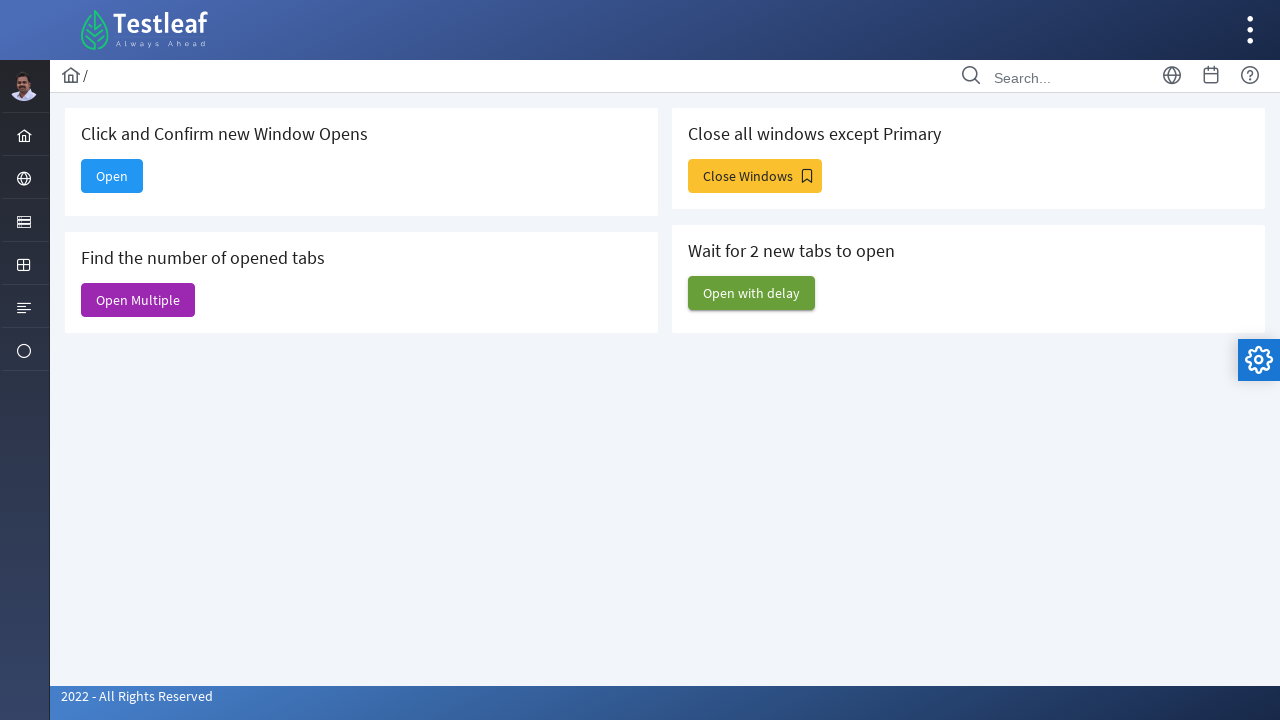

Verified second waited window title: Dashboard
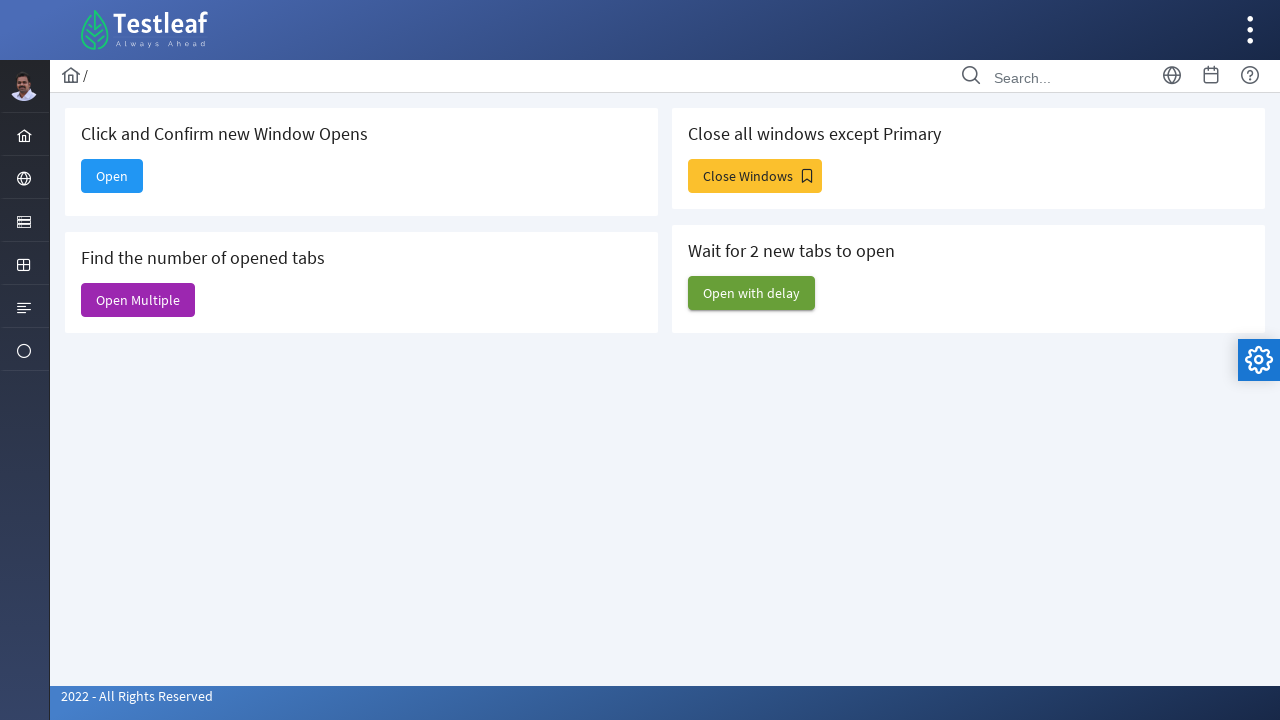

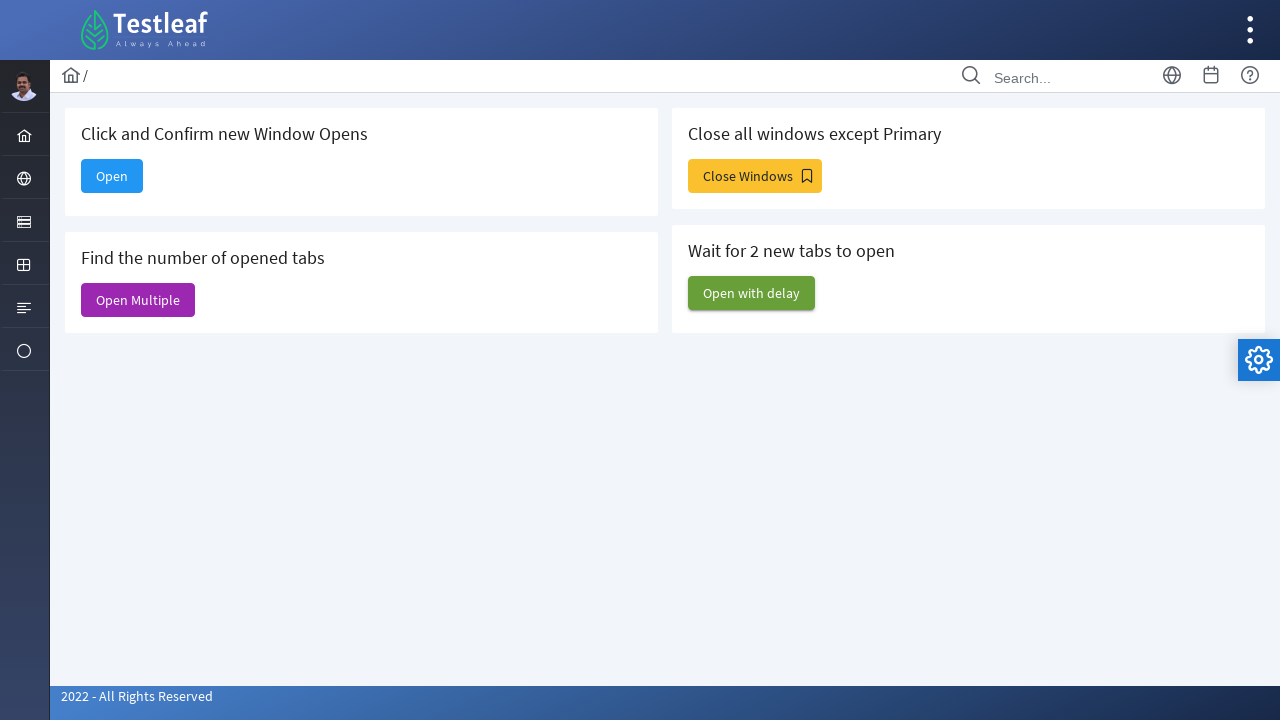